Tests checkbox functionality by locating two checkboxes and clicking them if they are not already selected, ensuring both checkboxes end up in a checked state.

Starting URL: https://the-internet.herokuapp.com/checkboxes

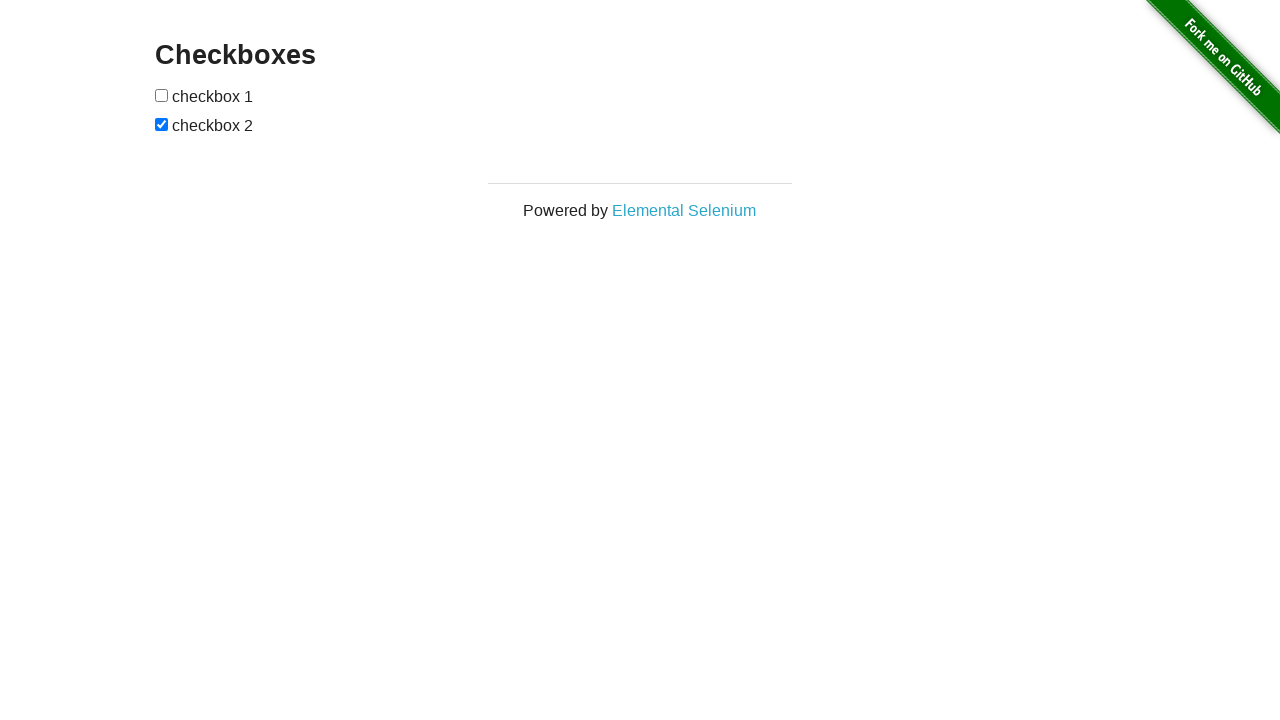

Located first checkbox element
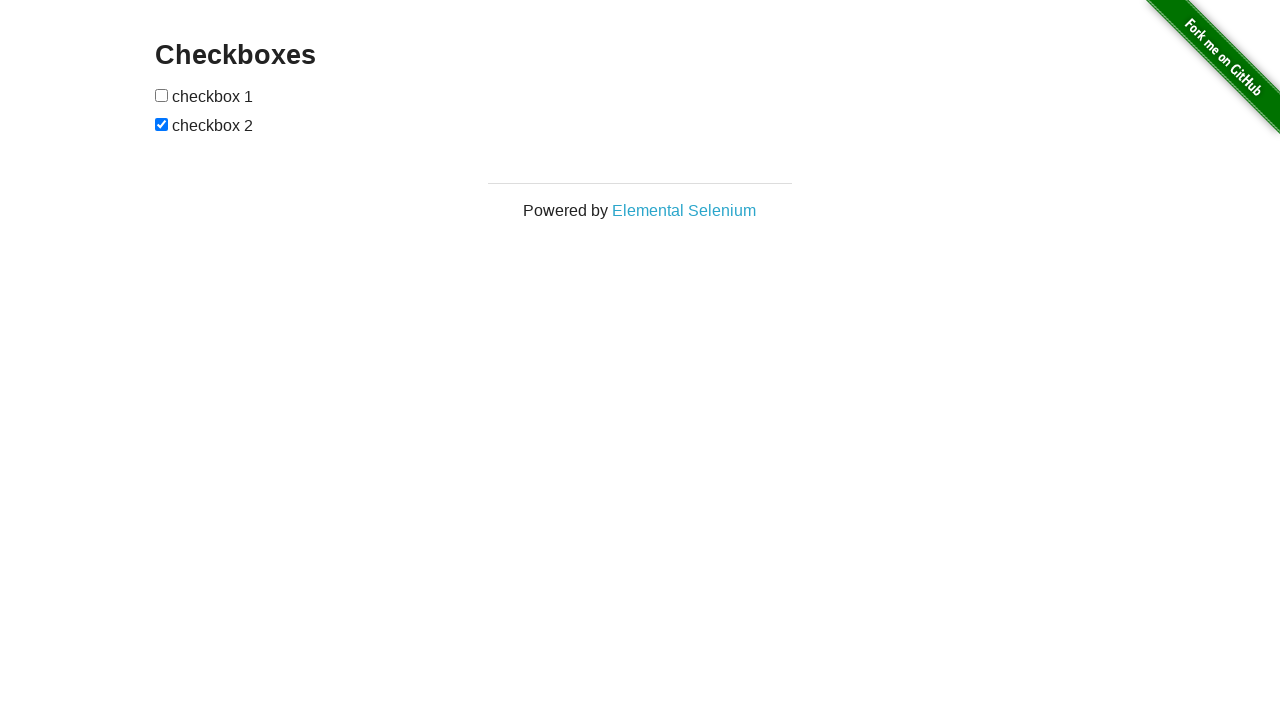

Located second checkbox element
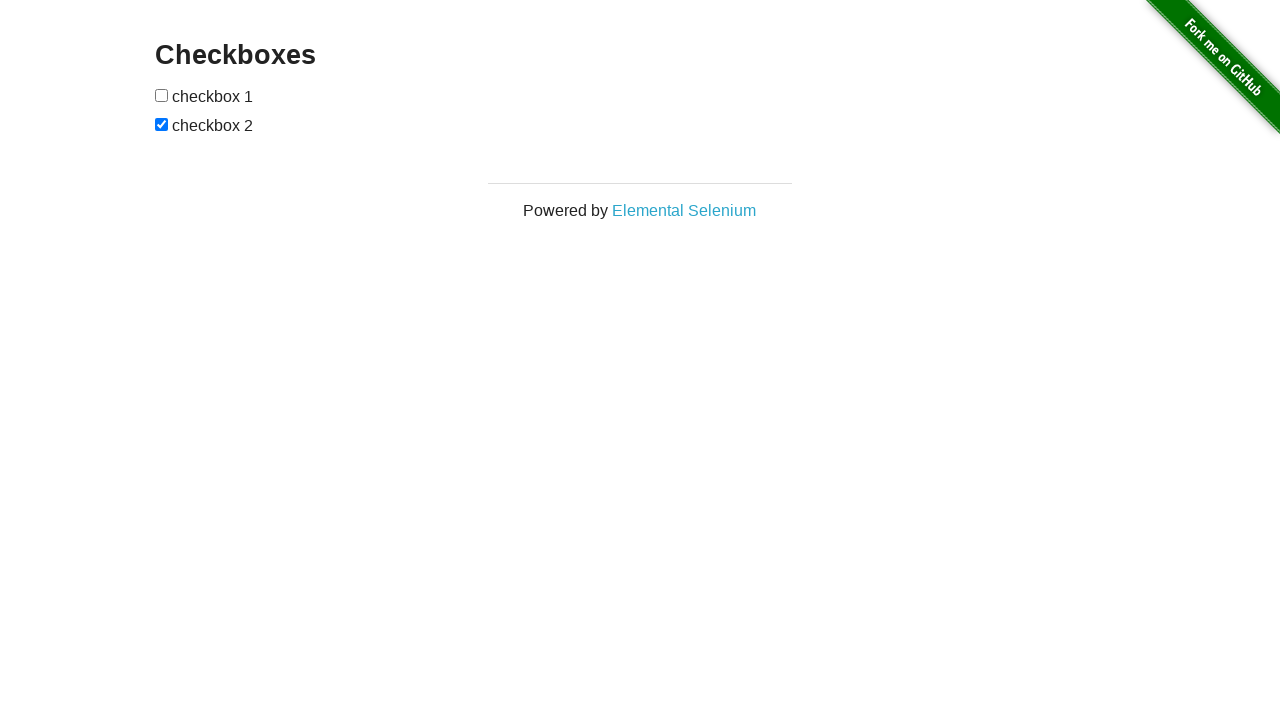

Checked first checkbox state
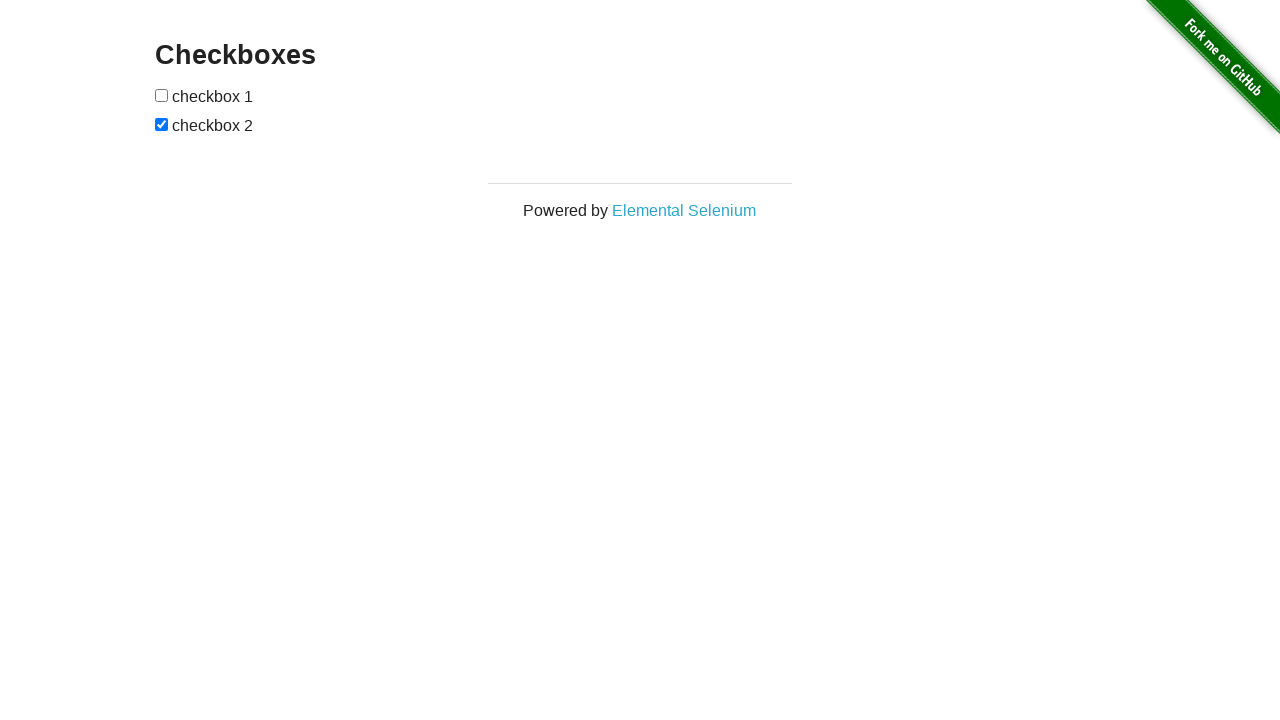

Clicked first checkbox to select it at (162, 95) on (//*[@type='checkbox'])[1]
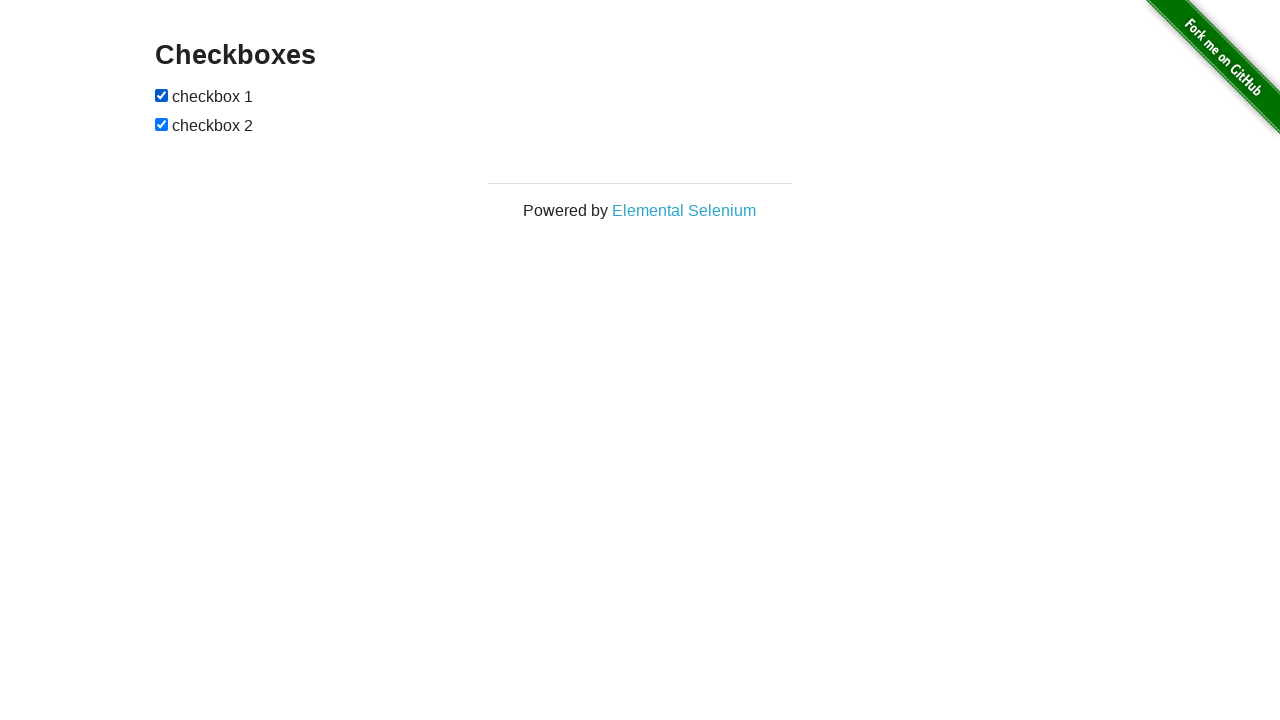

Second checkbox was already checked
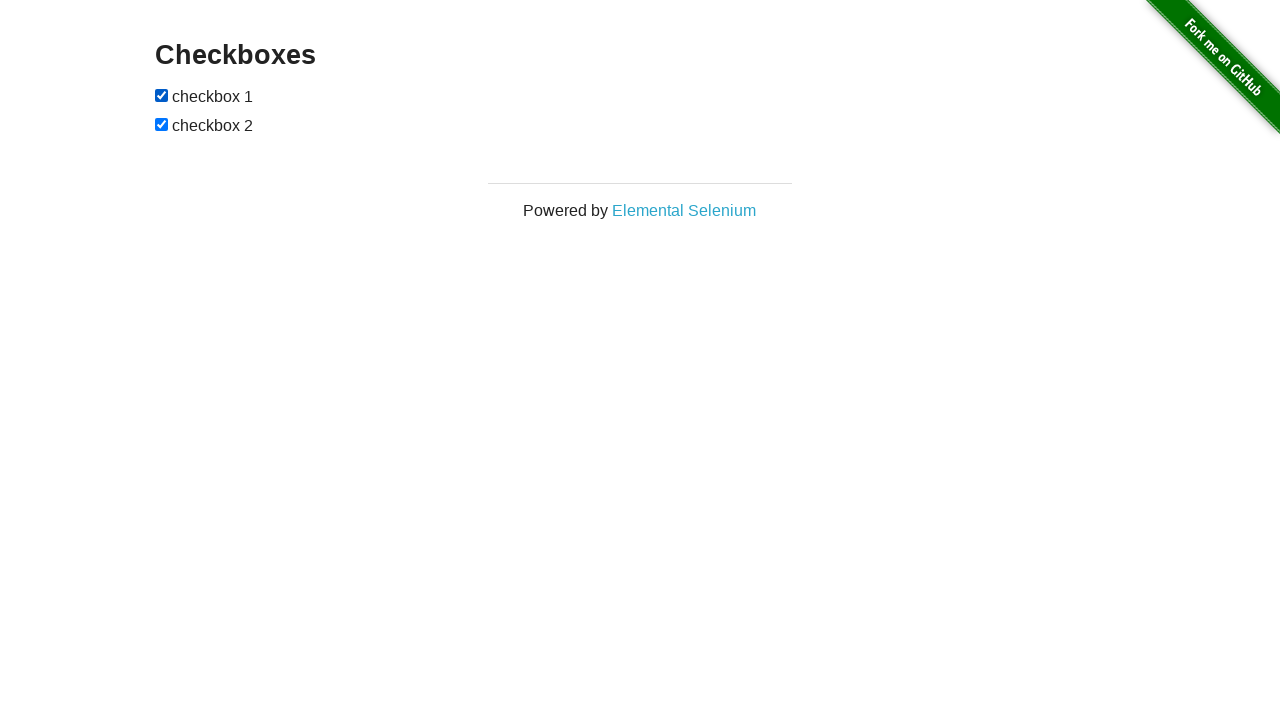

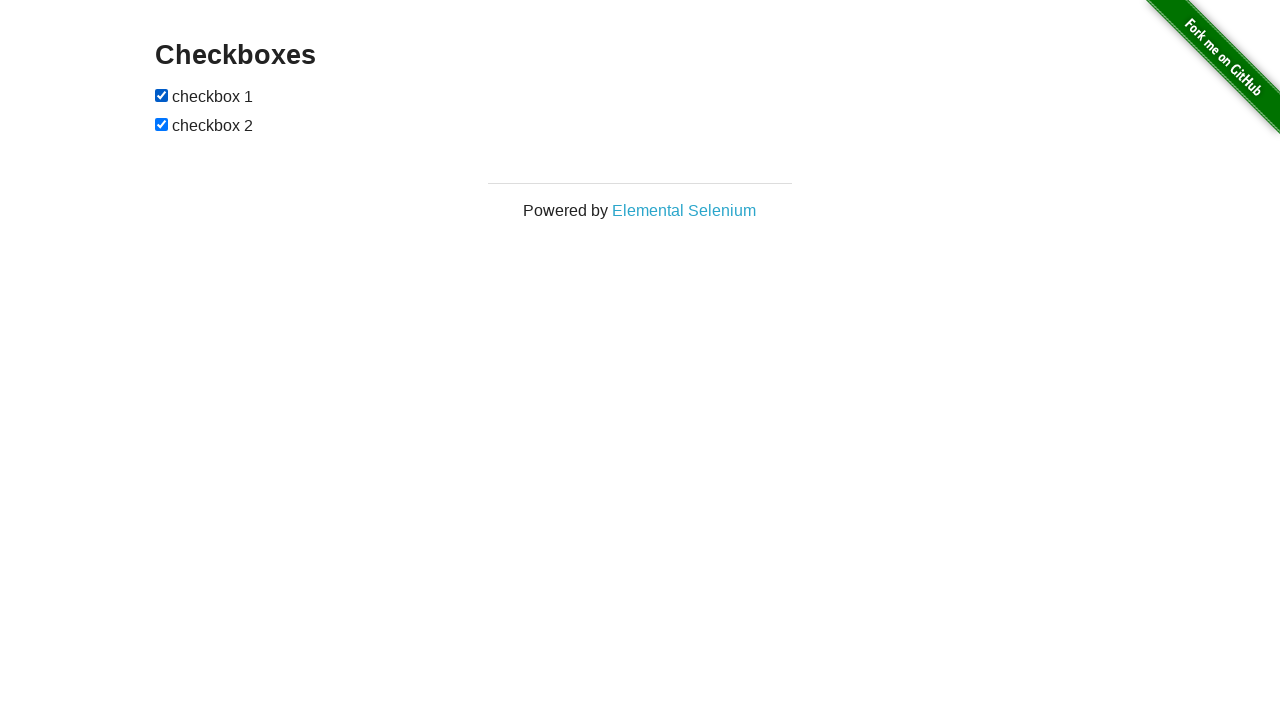